Tests table interaction functionality by clicking on the Basic element tab and verifying table data is accessible, including finding elements by conditions, iterating through table rows and columns, and checking for duplicate values in an employee manager table.

Starting URL: http://automationbykrishna.com/index.html

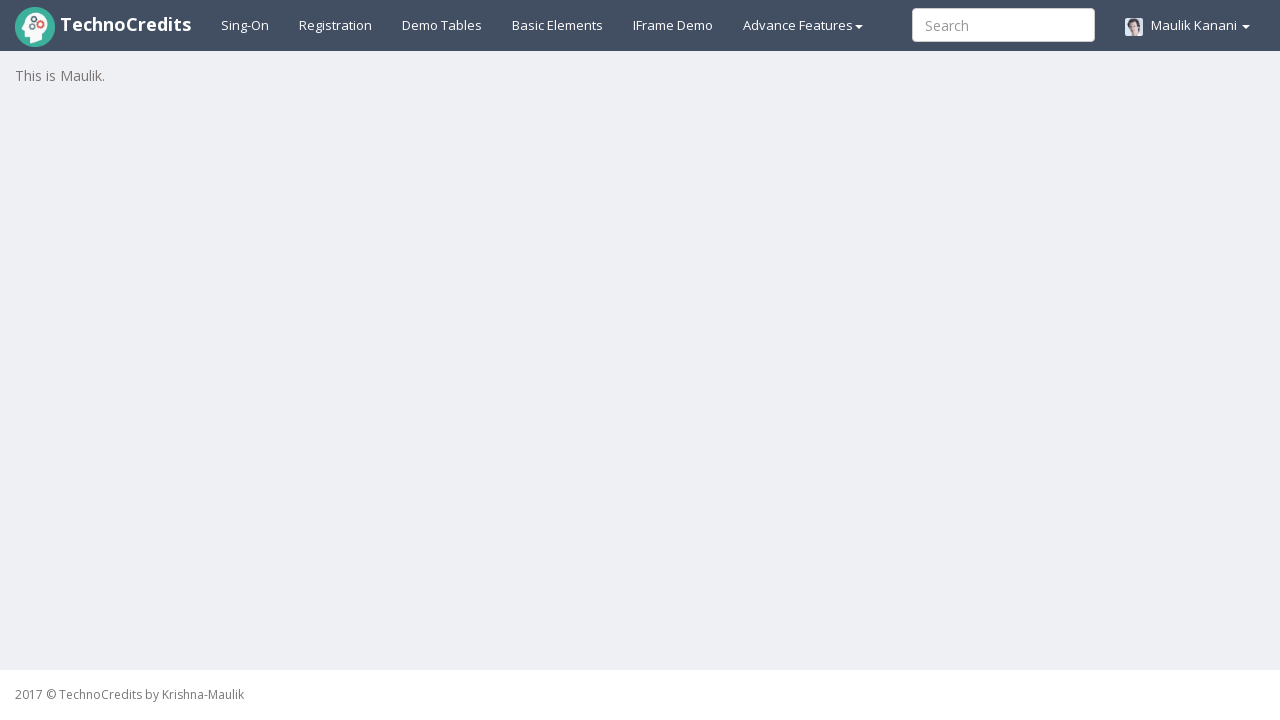

Clicked on Basic element tab (demotable) at (442, 25) on a#demotable
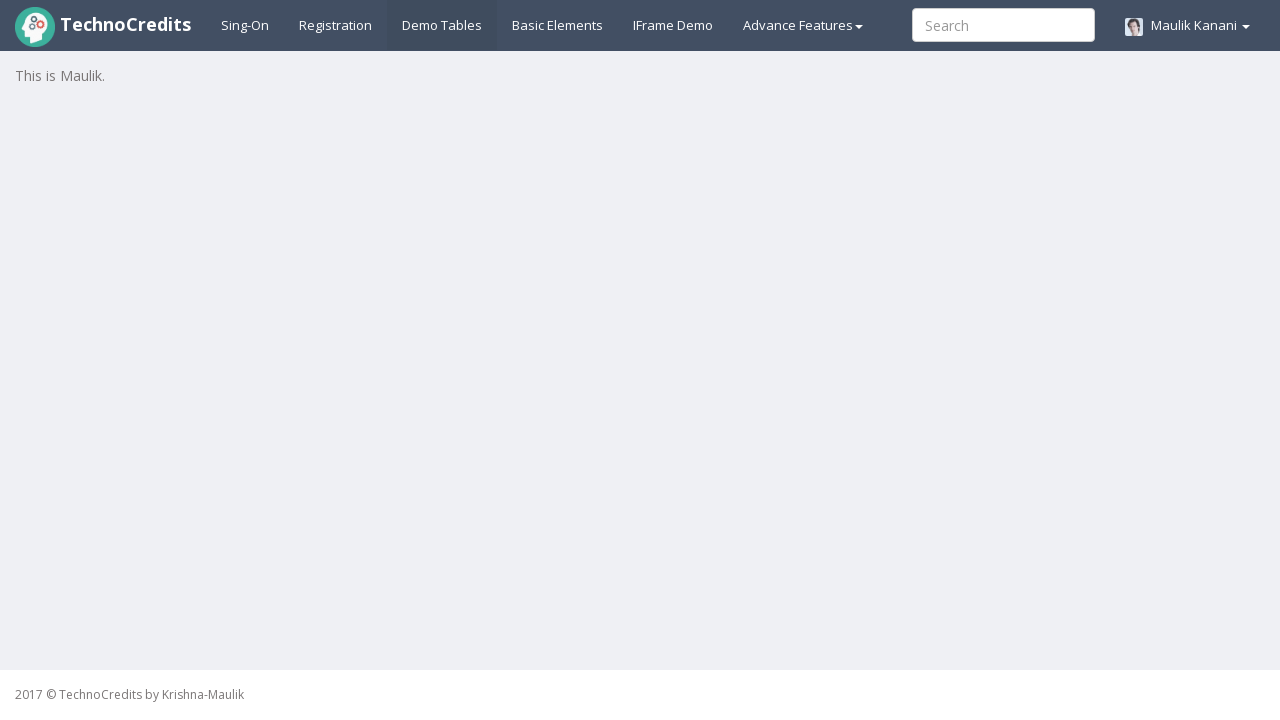

Table #table1 became visible
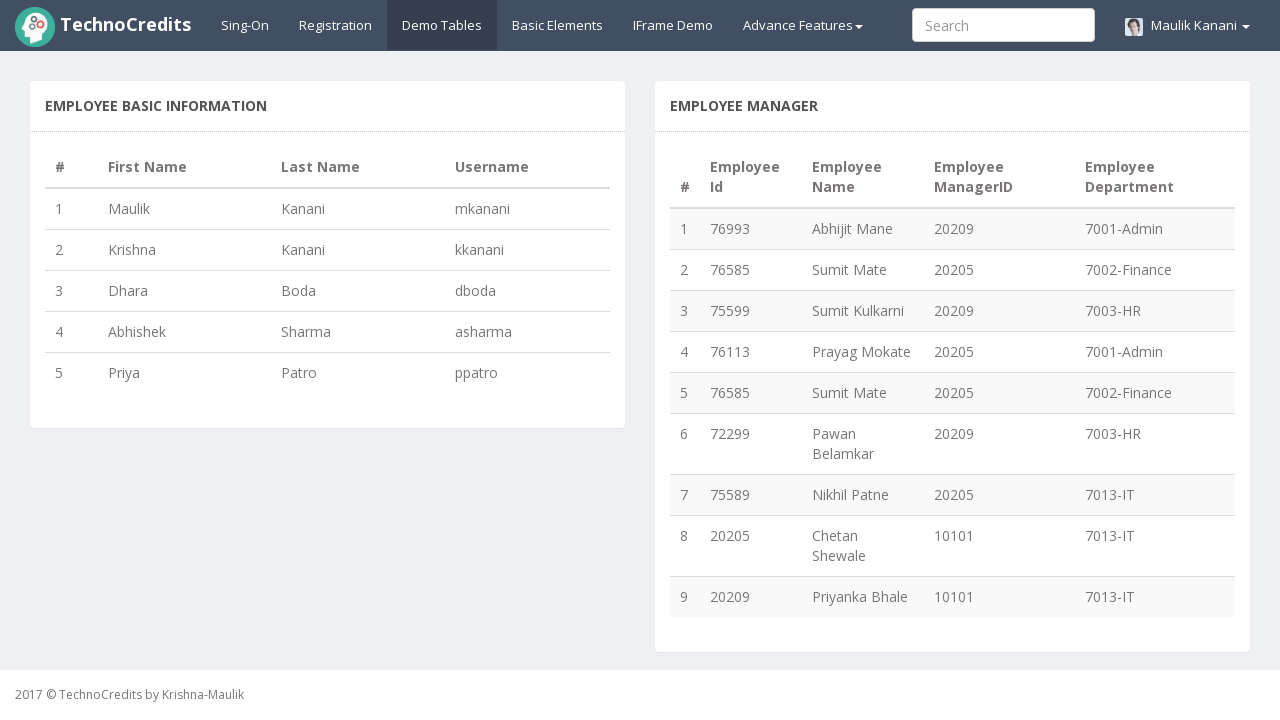

Verified first names column is present in employee table
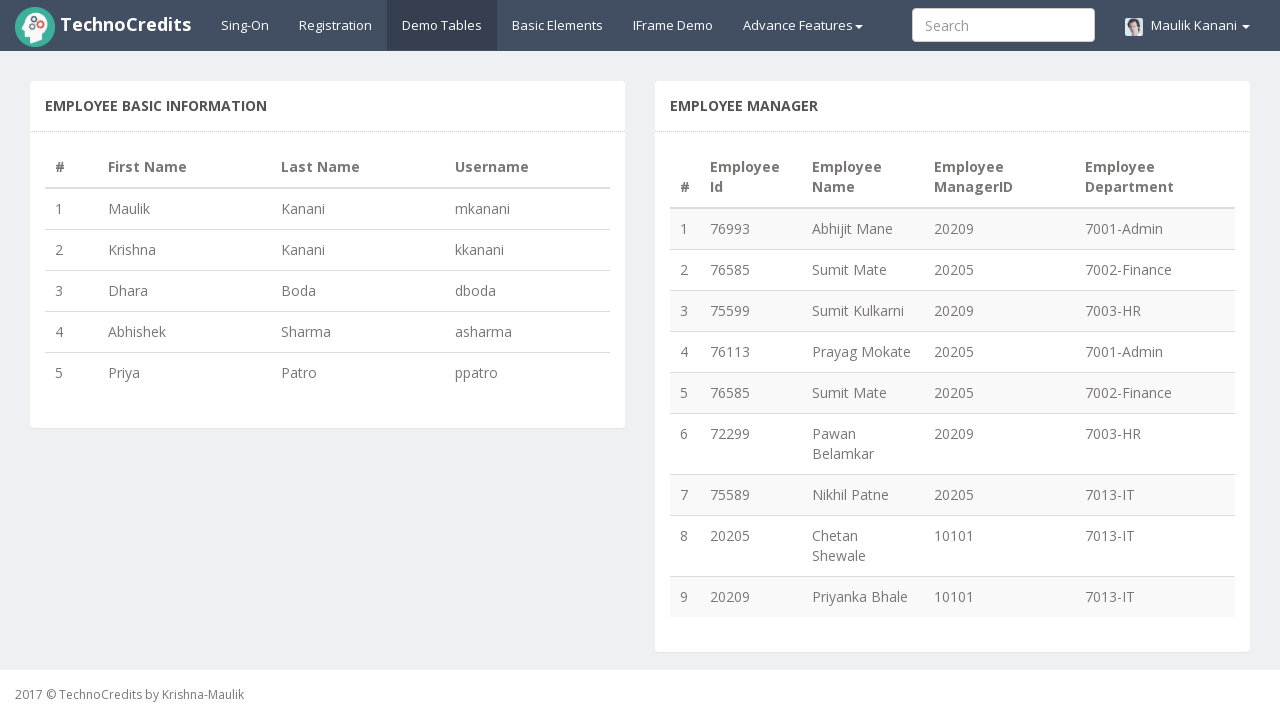

Verified table headers are present
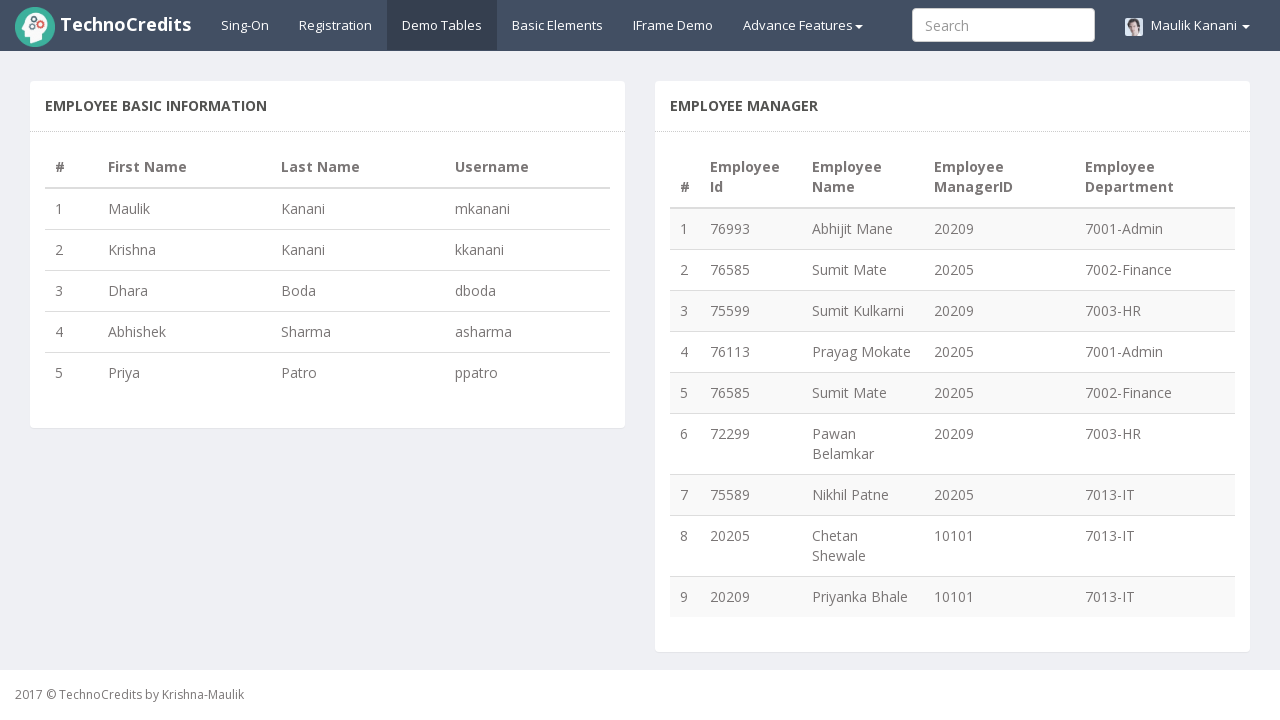

Verified employee manager table is present
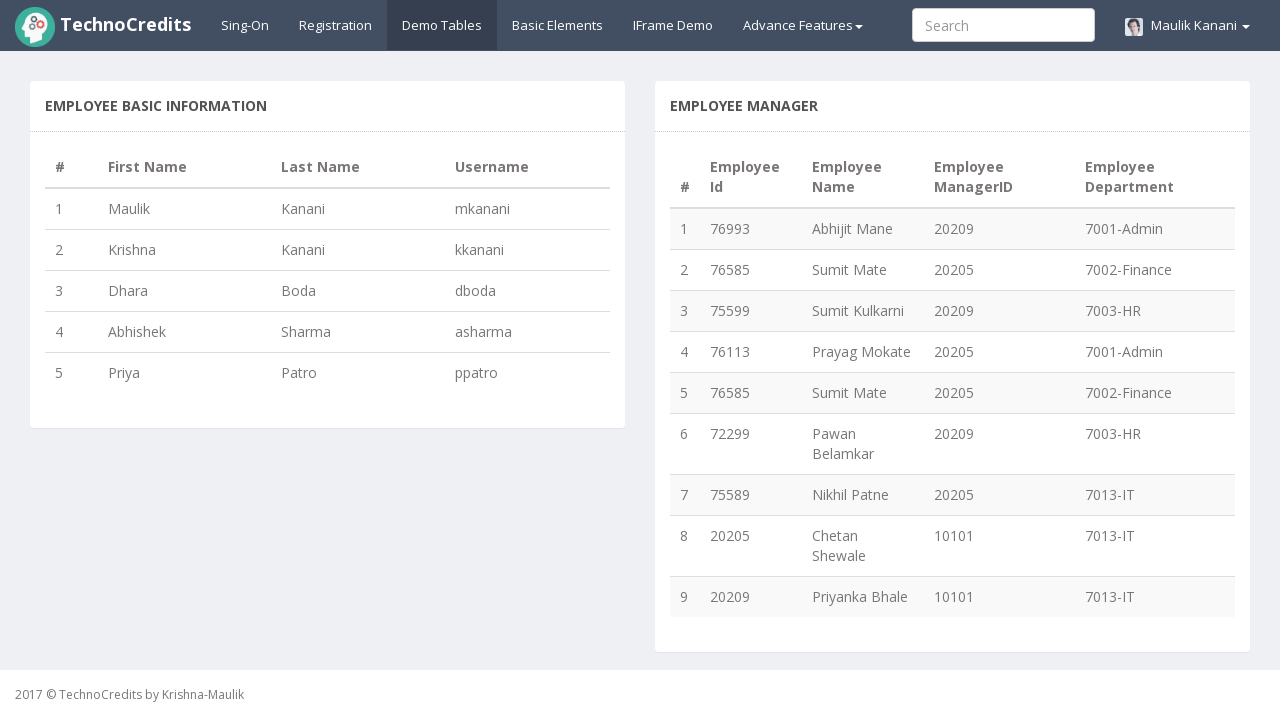

Verified employee manager table rows are present
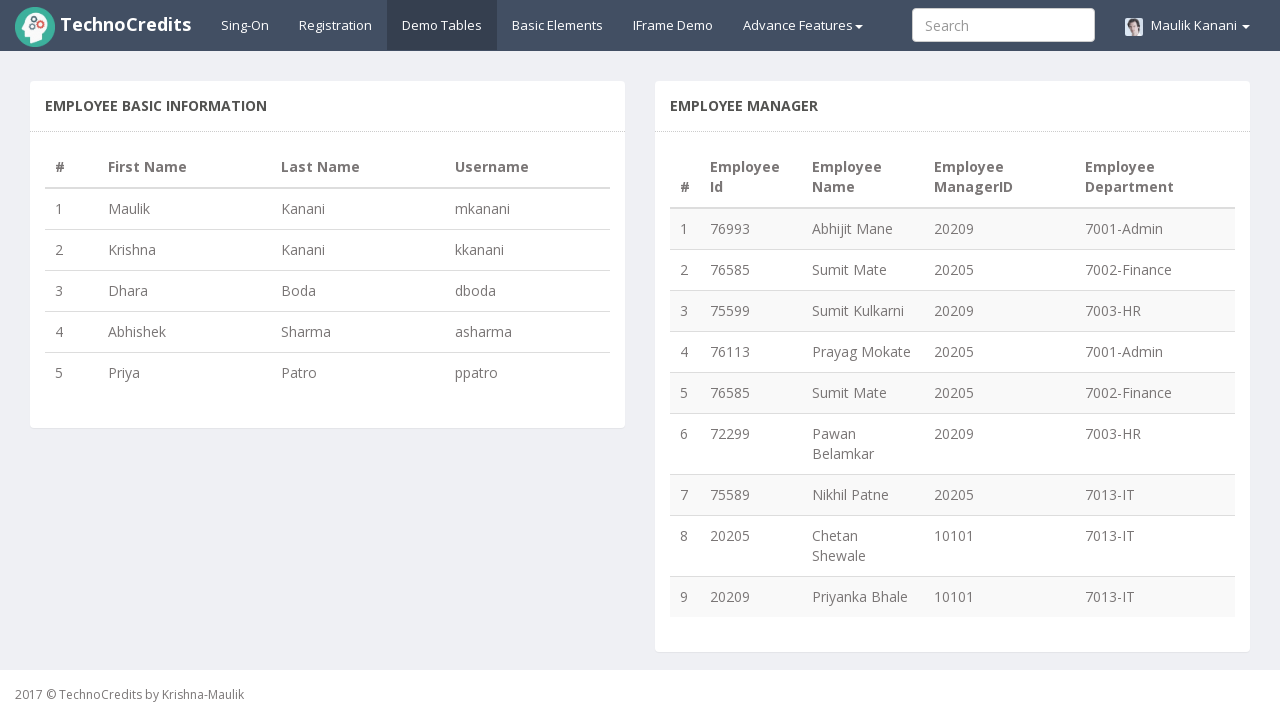

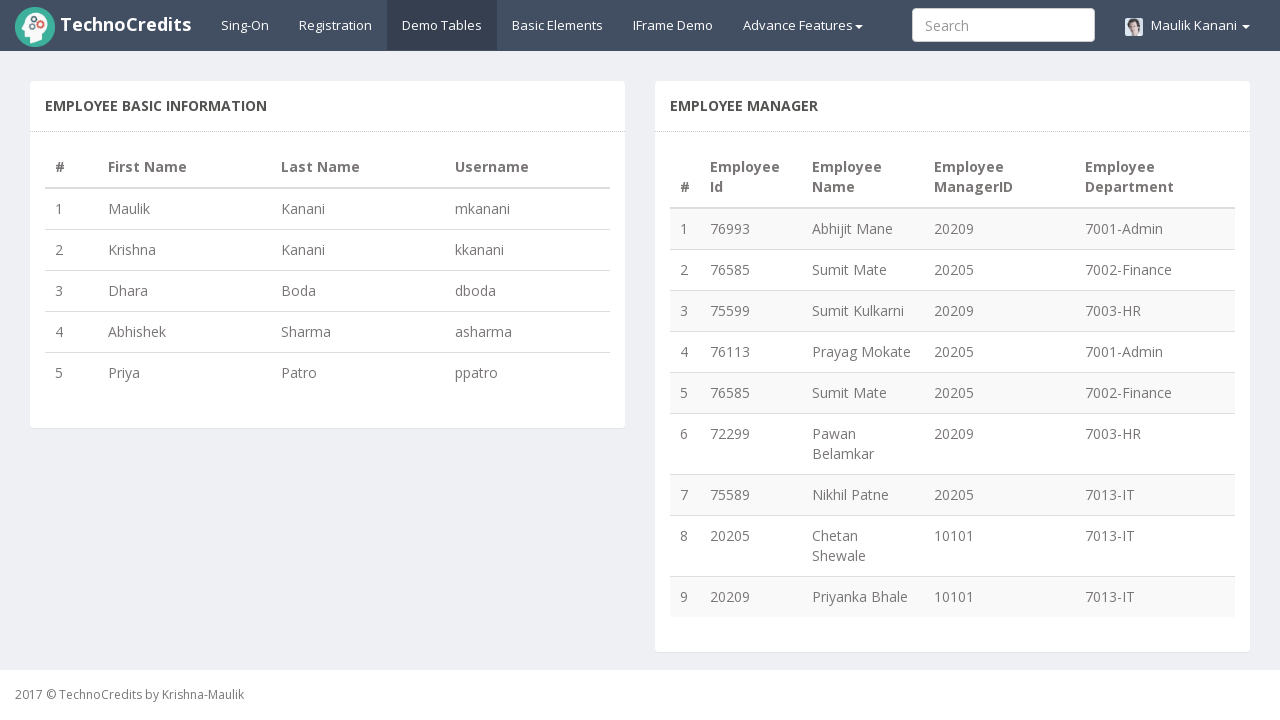